Tests static dropdown selection functionality by selecting options using three different methods: by index, by value, and by visible text

Starting URL: https://the-internet.herokuapp.com/dropdown

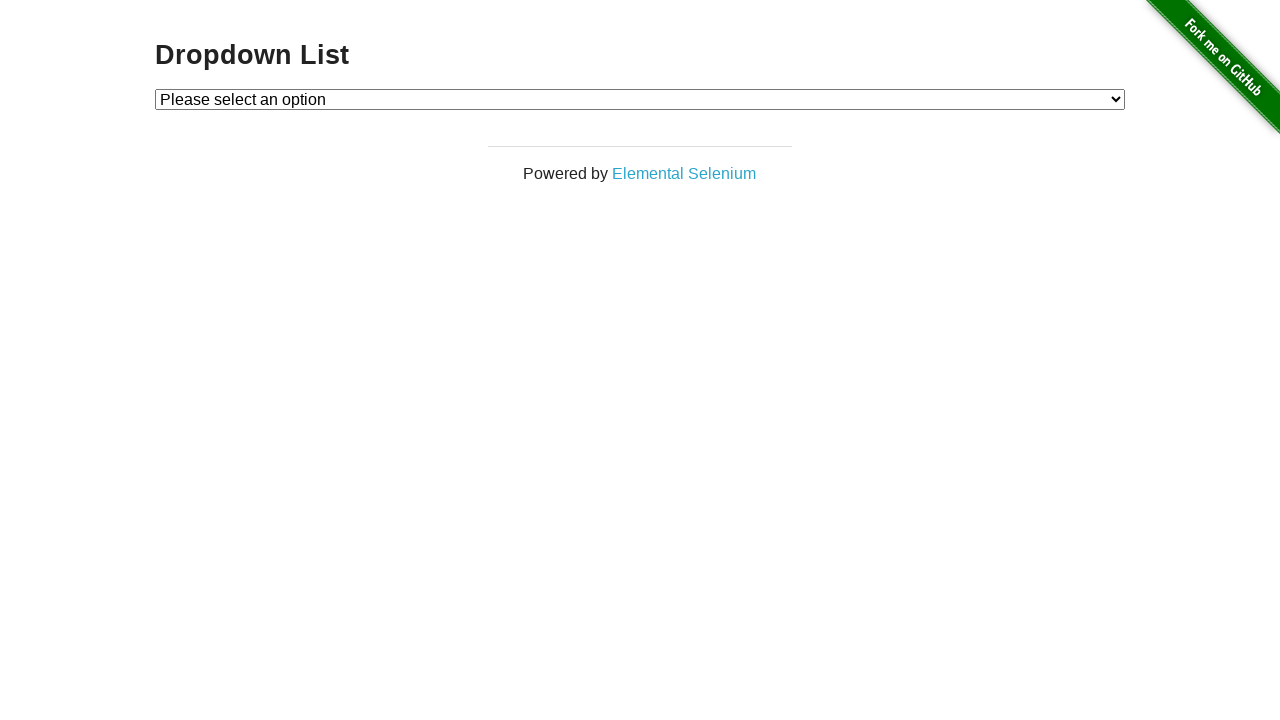

Navigated to dropdown page
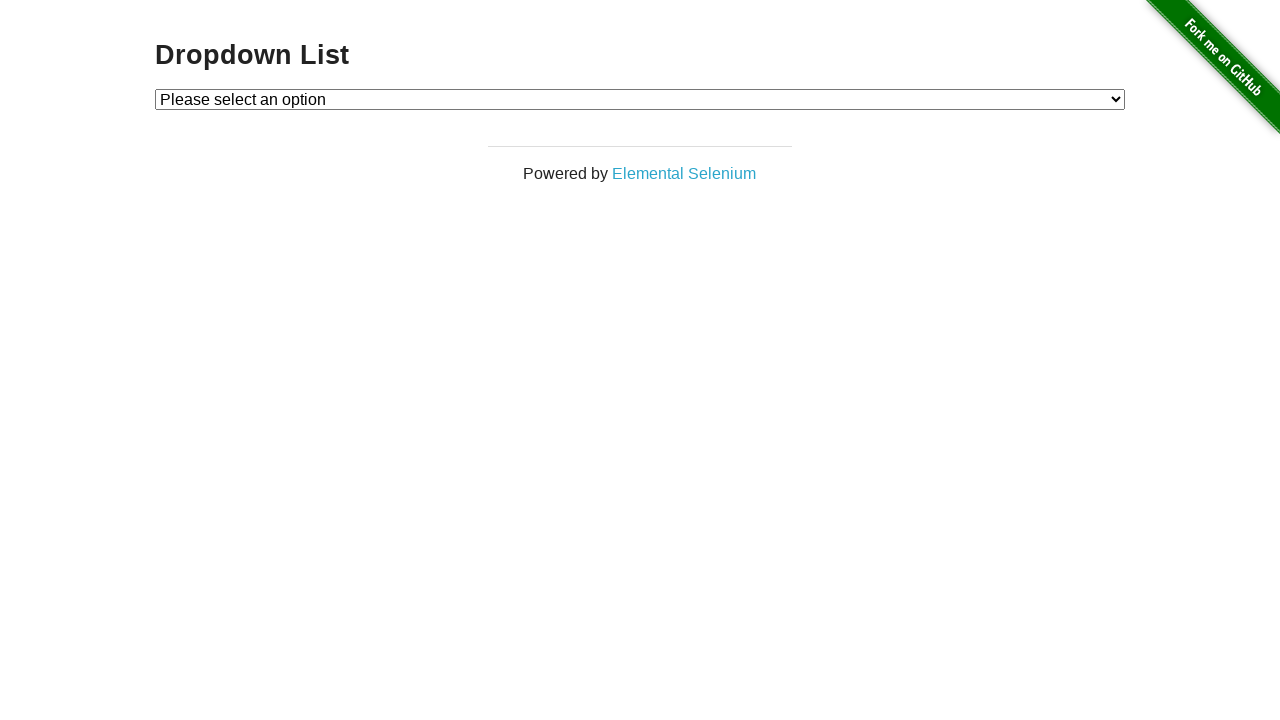

Selected dropdown option by index 1 on #dropdown
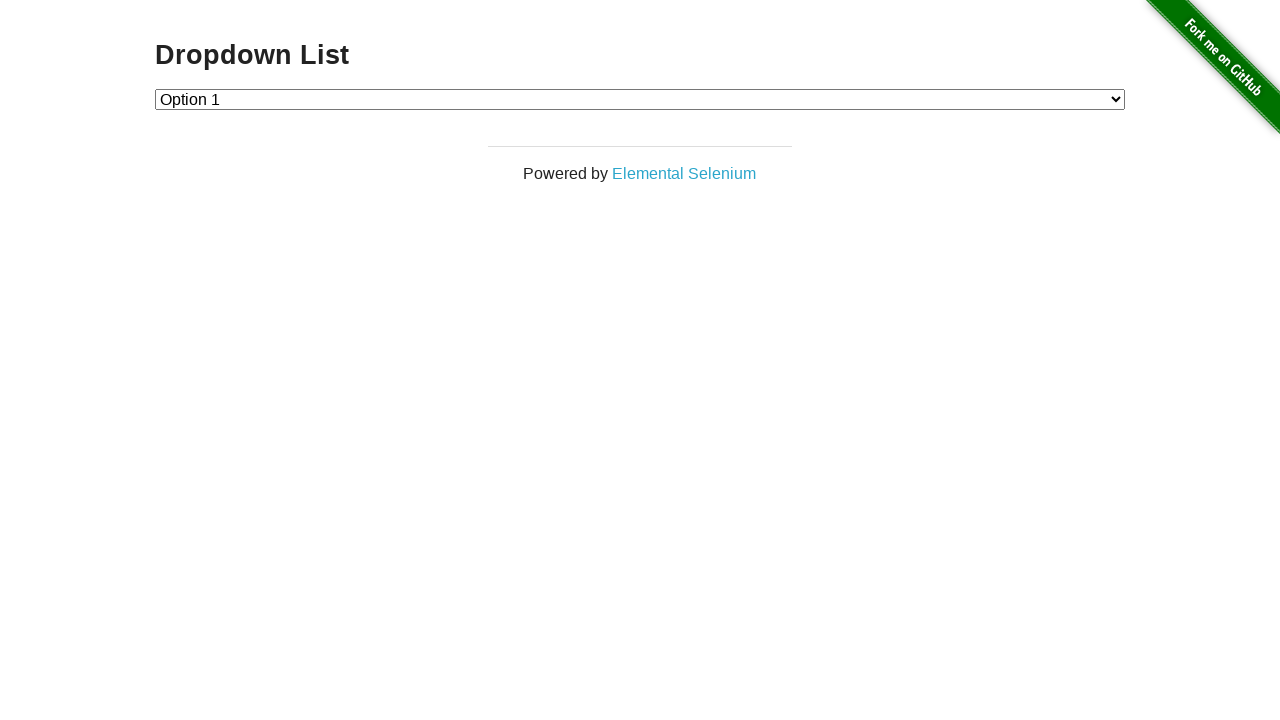

Selected dropdown option by value '2' on #dropdown
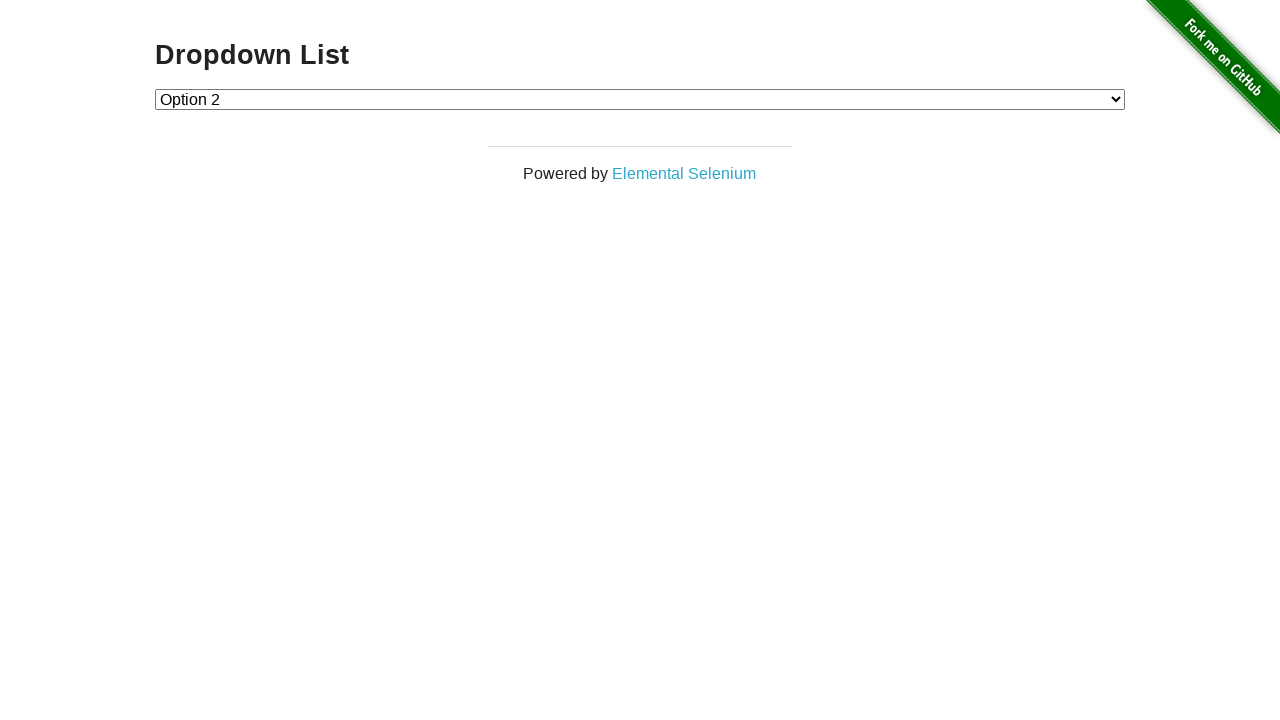

Selected dropdown option by visible text 'Option 1' on #dropdown
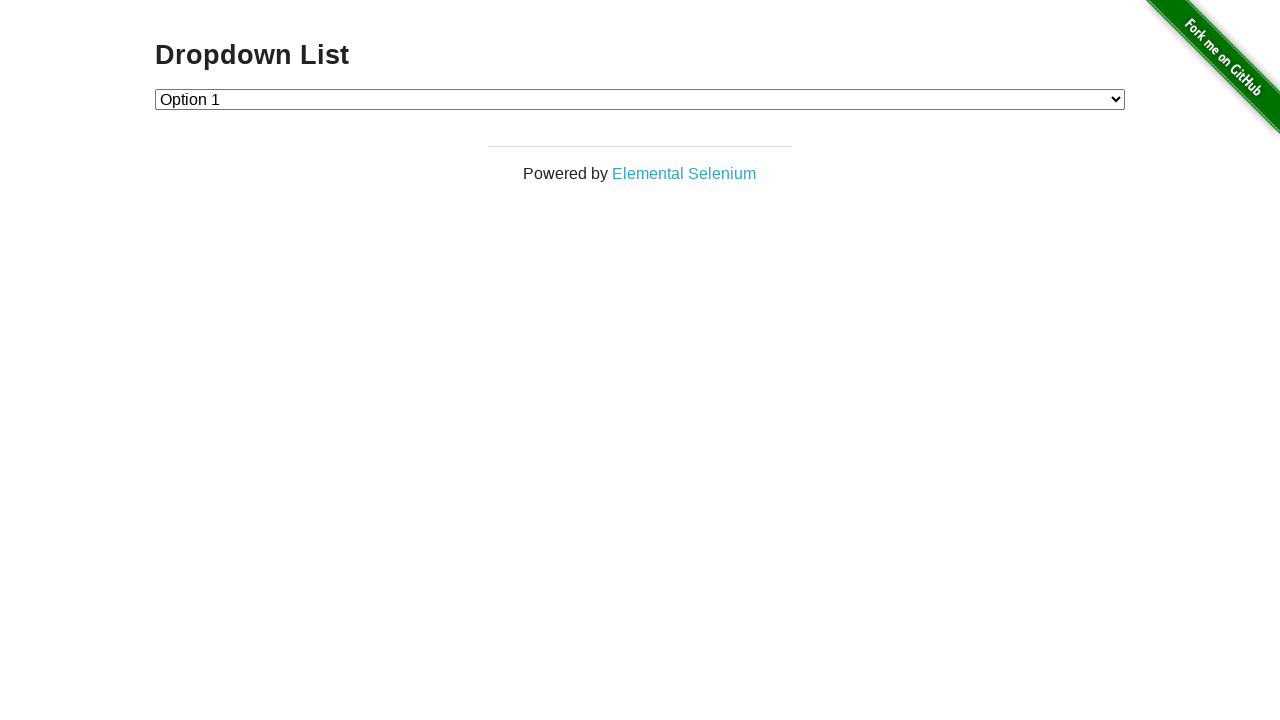

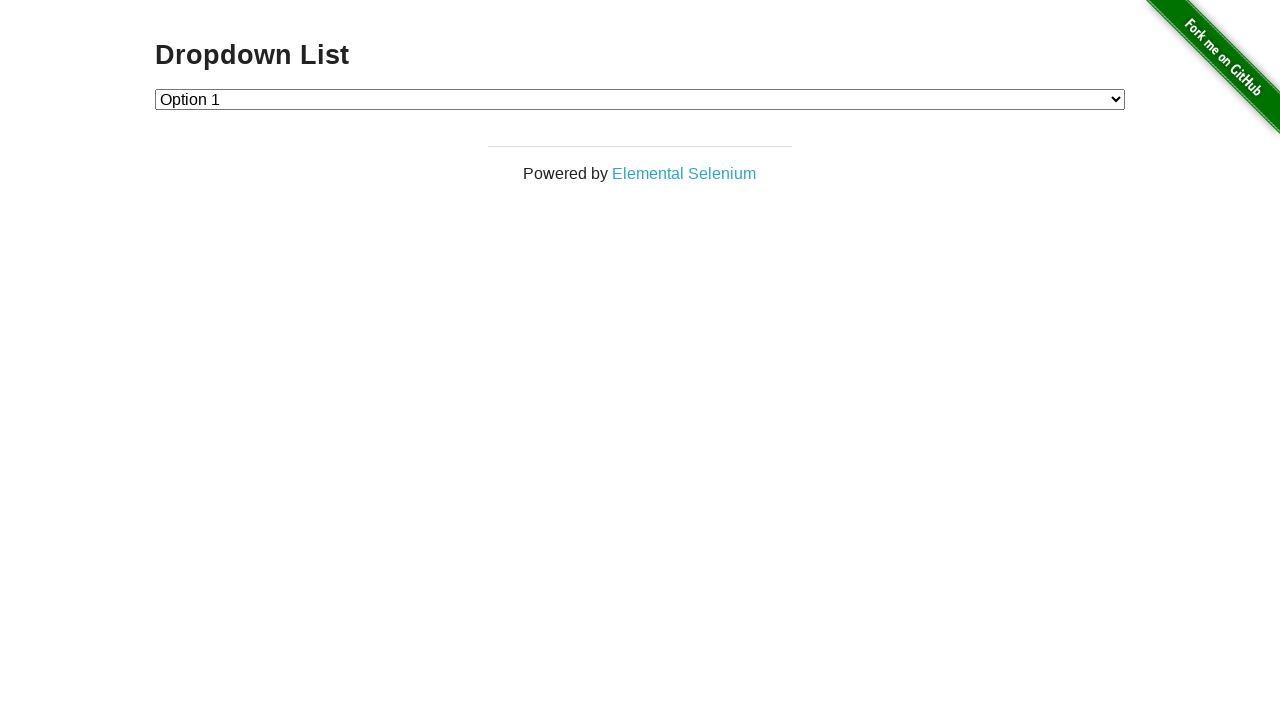